Tests that the dynamic click message disappears after page refresh by clicking the button, verifying the message, refreshing, and confirming the message is gone

Starting URL: https://demoqa.com/buttons

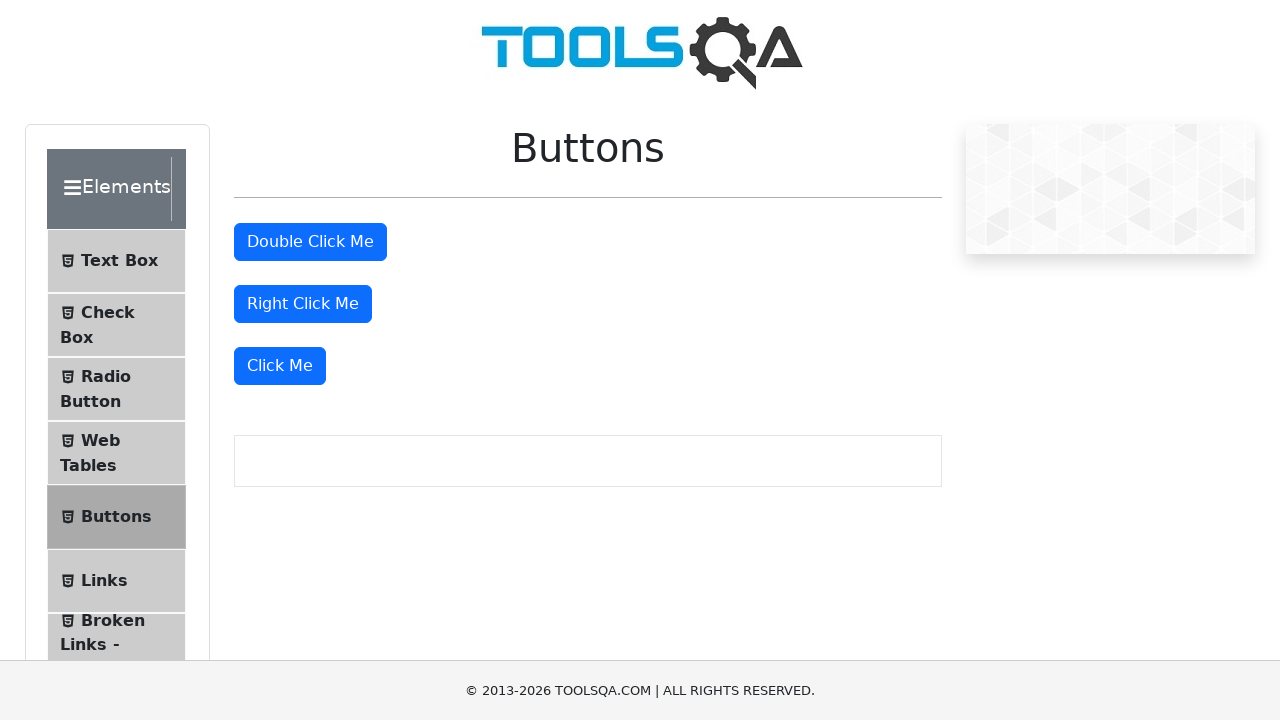

Clicked the 'Click Me' button at (280, 366) on internal:role=button[name="Click Me"s]
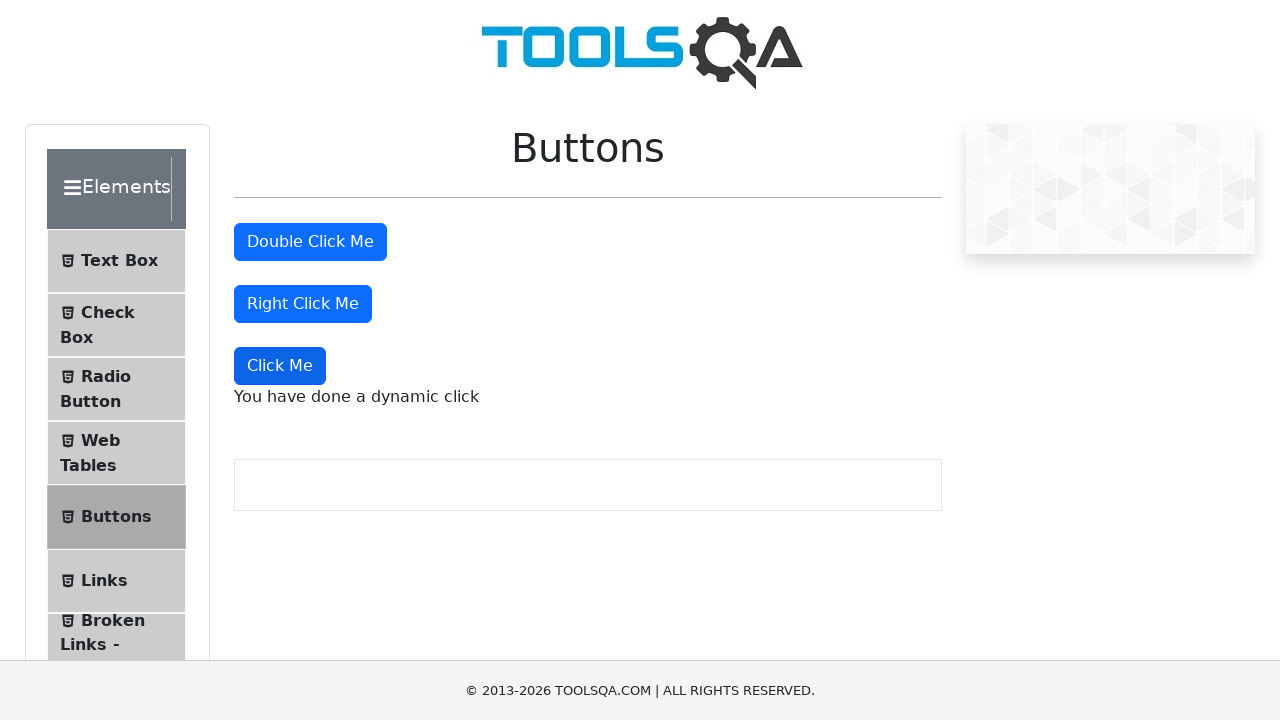

Dynamic click message 'You have done a dynamic click' is now visible
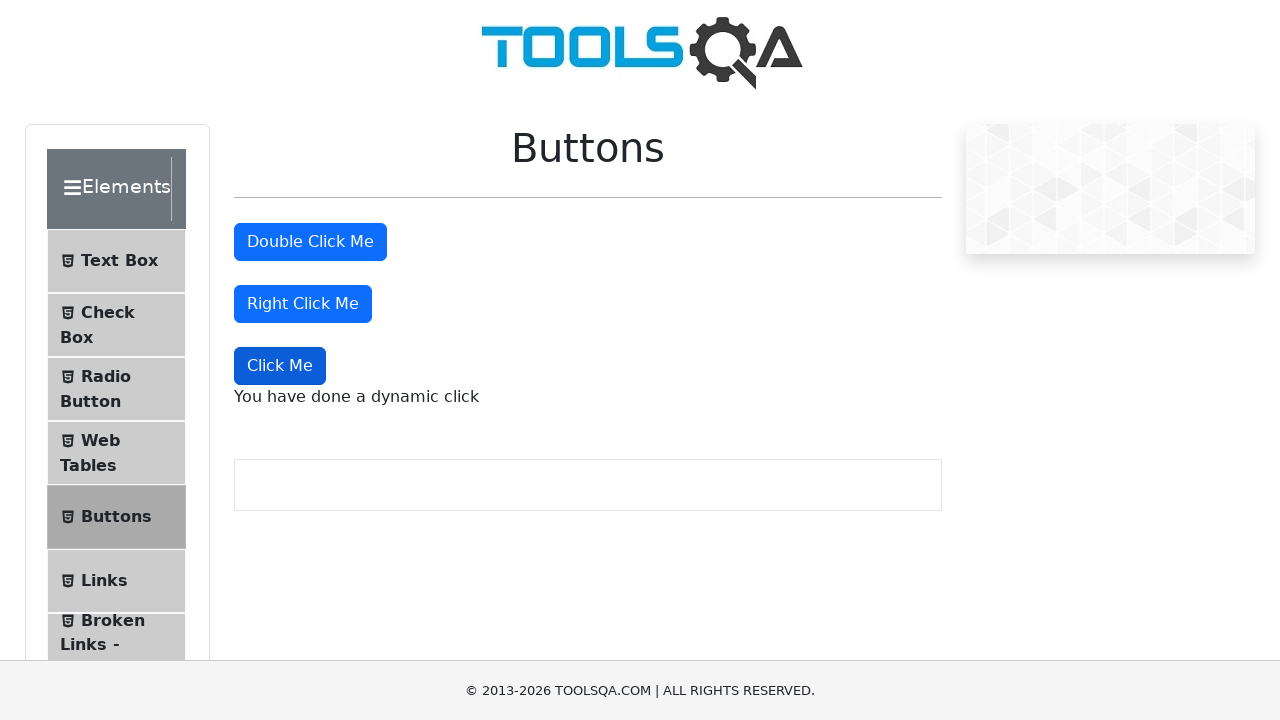

Page refreshed
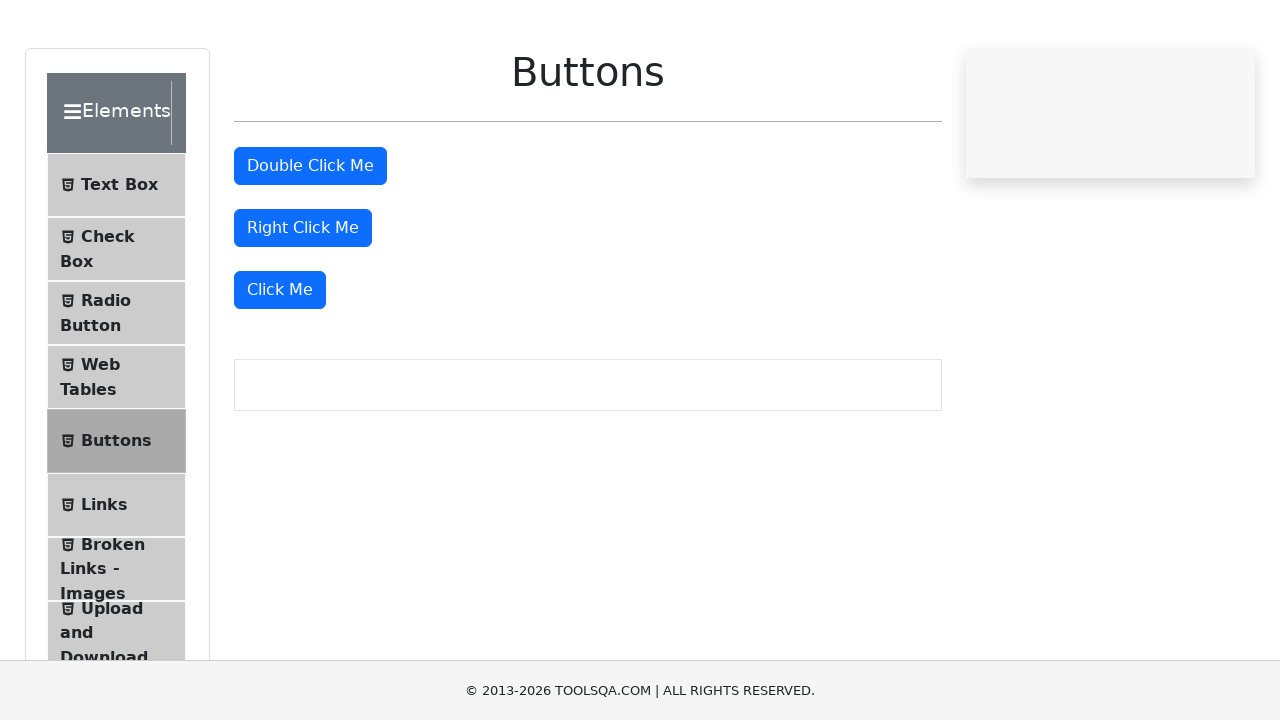

Confirmed that dynamic click message is hidden after refresh
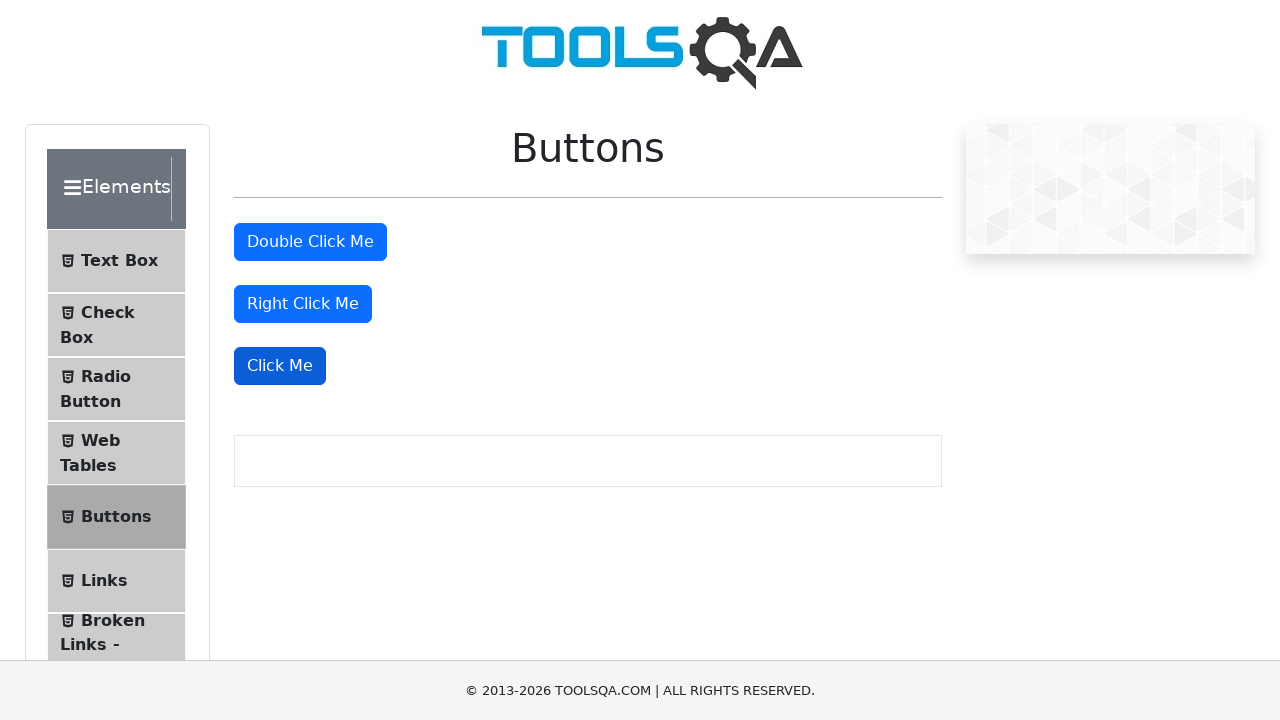

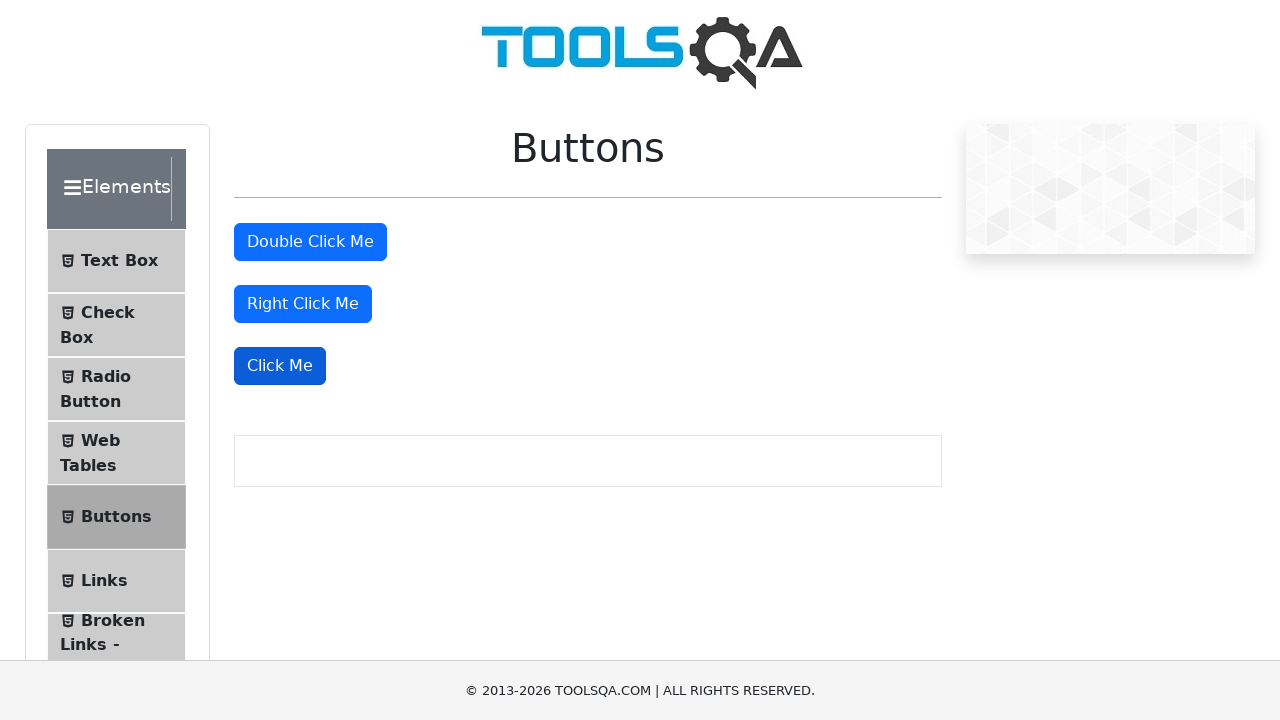